Tests that new todo items are appended to the bottom of the list by creating 3 items and verifying the count

Starting URL: https://demo.playwright.dev/todomvc

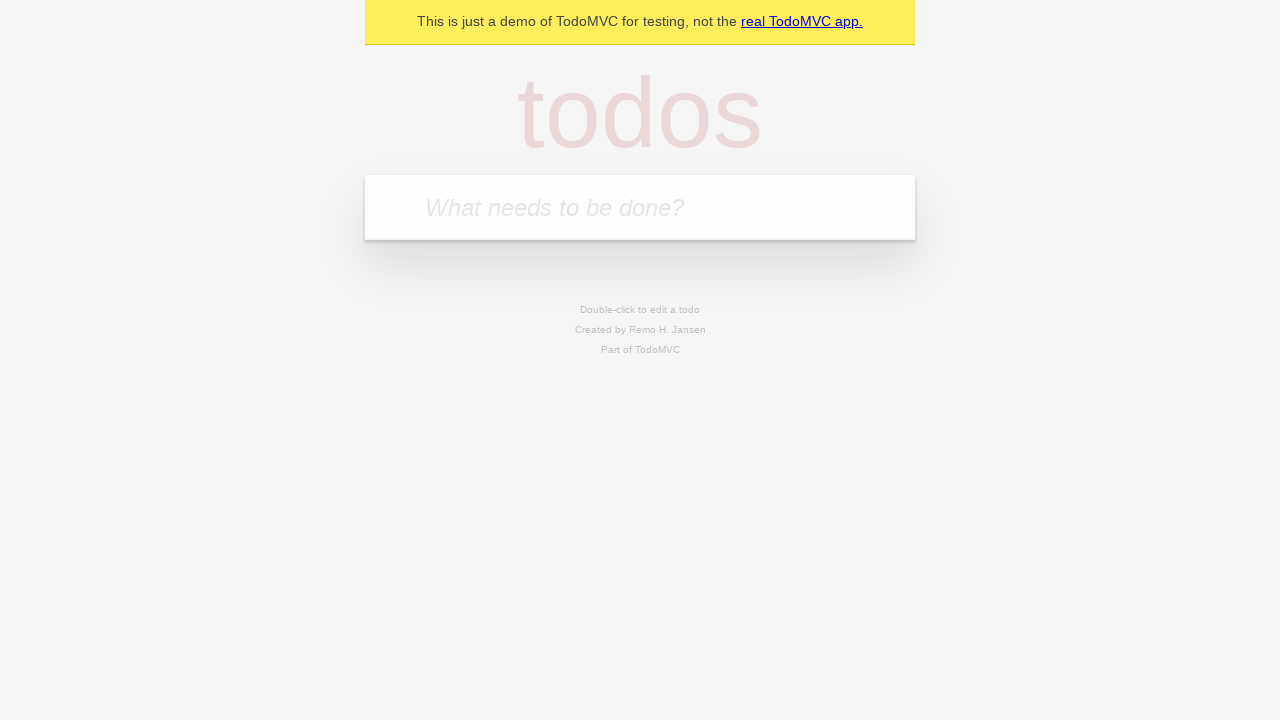

Filled todo input with 'buy some cheese' on internal:attr=[placeholder="What needs to be done?"i]
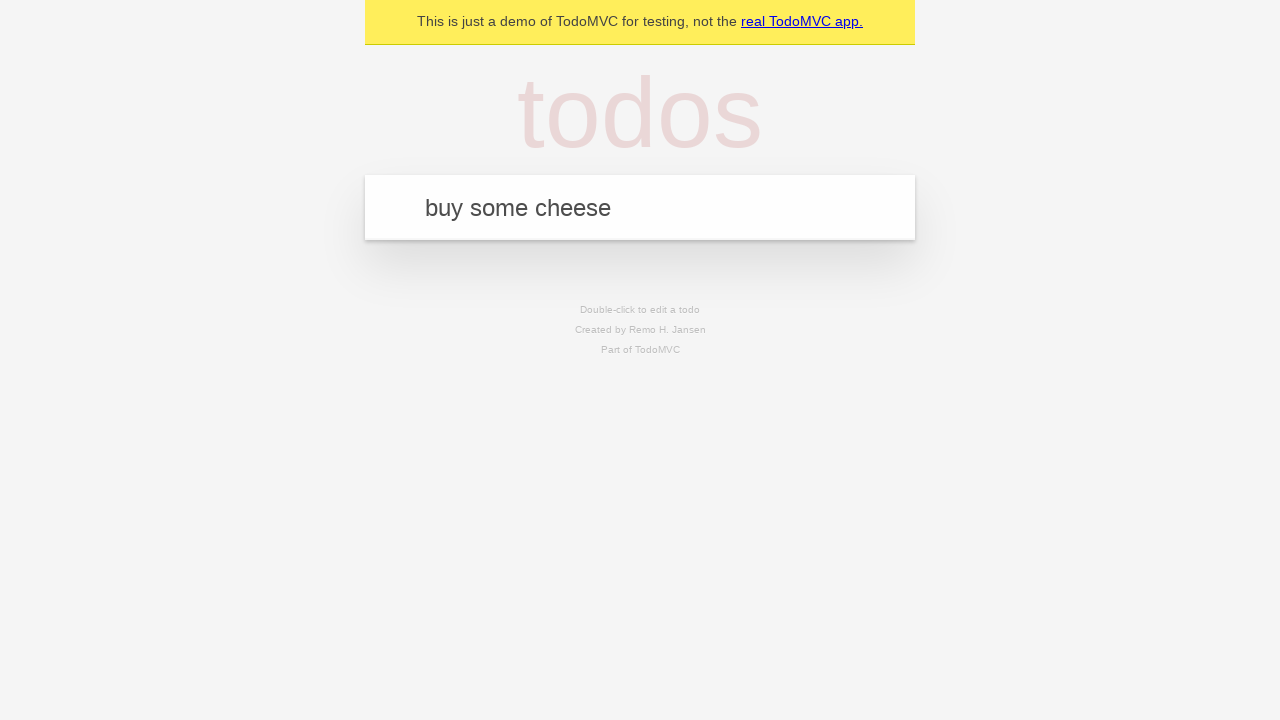

Pressed Enter to add first todo item on internal:attr=[placeholder="What needs to be done?"i]
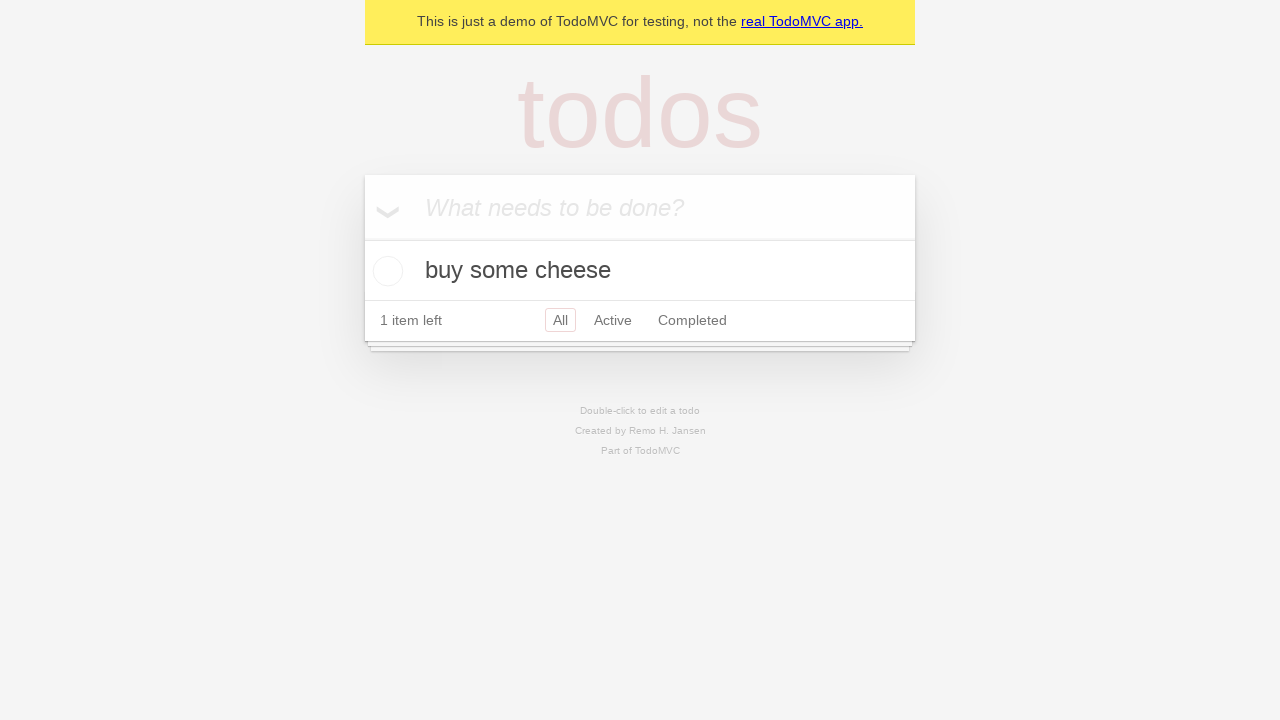

Filled todo input with 'feed the cat' on internal:attr=[placeholder="What needs to be done?"i]
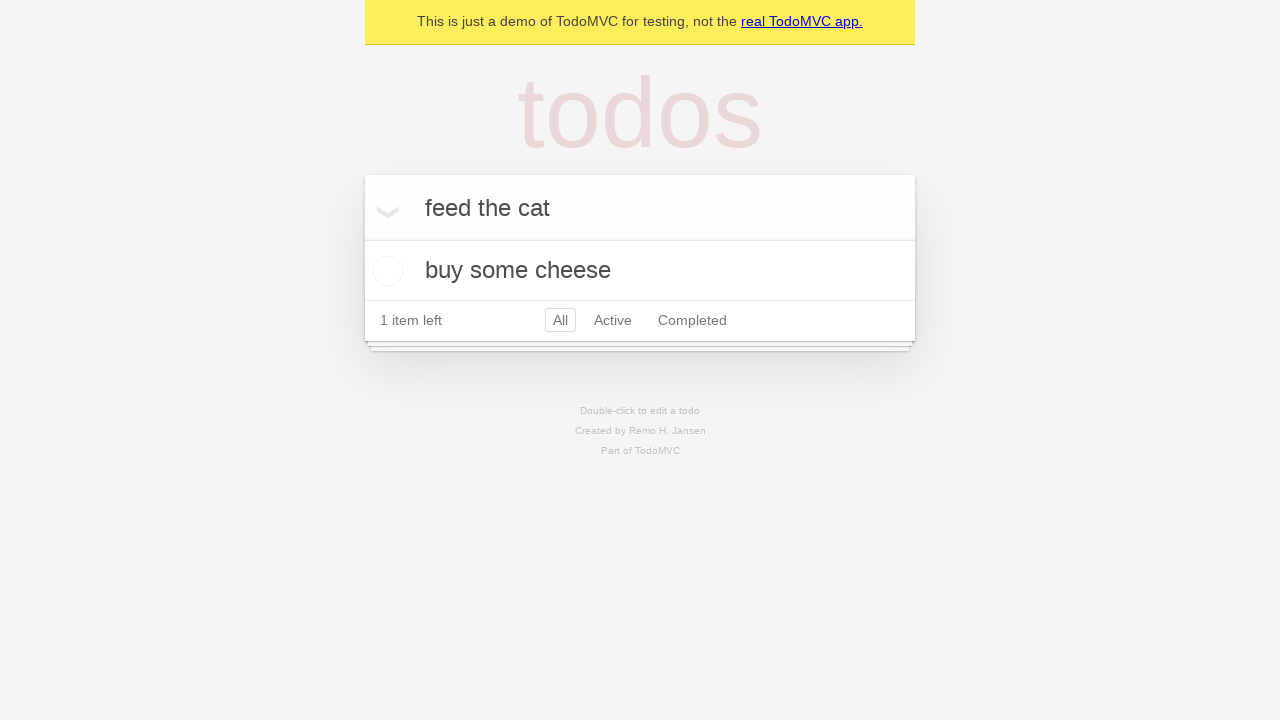

Pressed Enter to add second todo item on internal:attr=[placeholder="What needs to be done?"i]
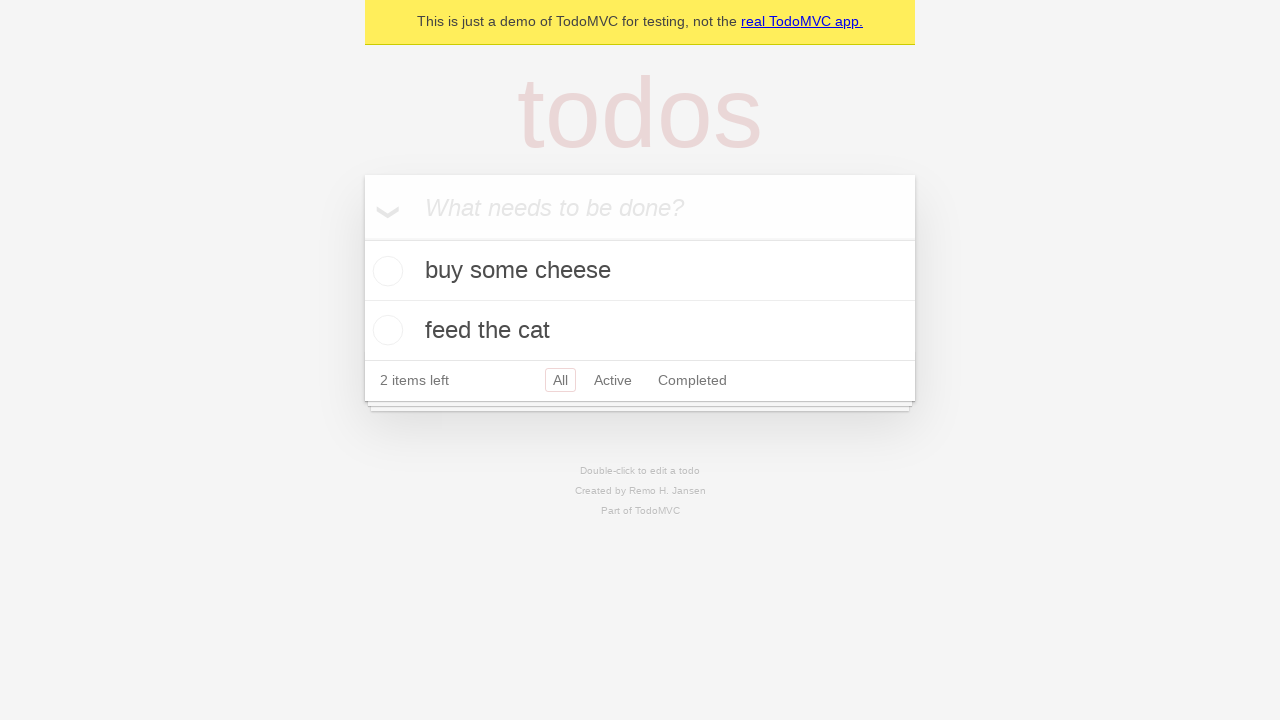

Filled todo input with 'book a doctors appointment' on internal:attr=[placeholder="What needs to be done?"i]
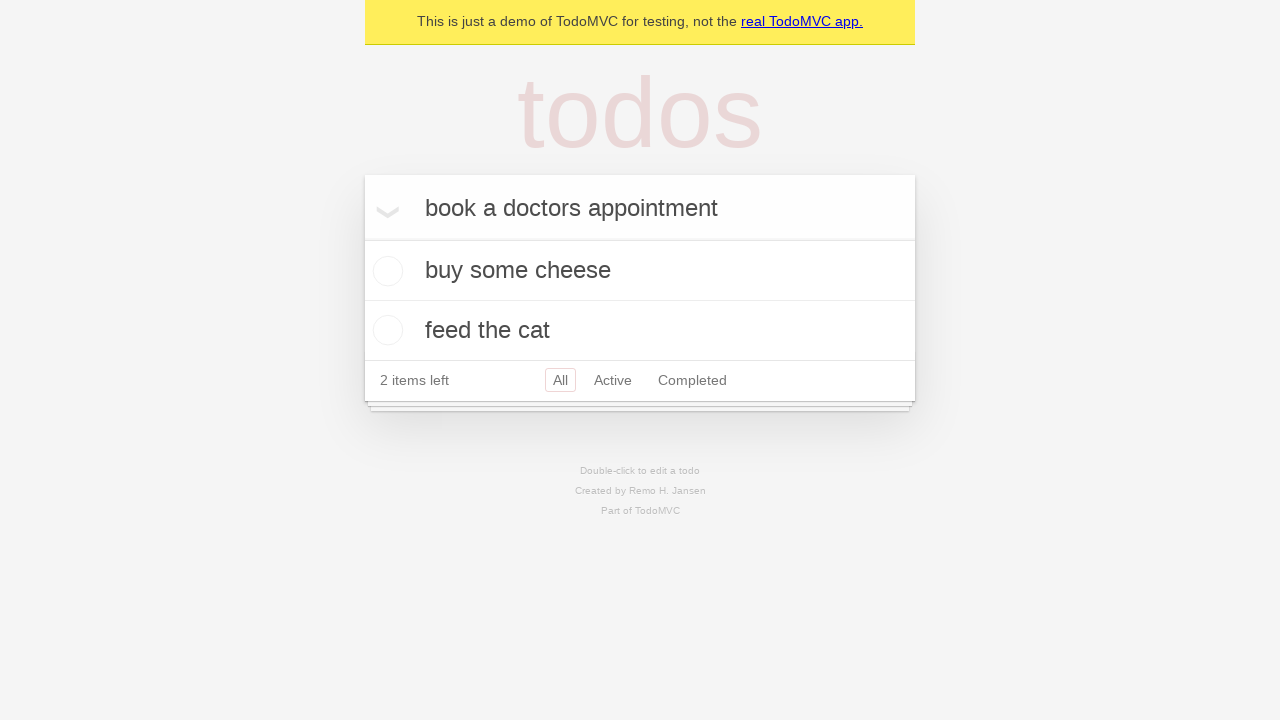

Pressed Enter to add third todo item on internal:attr=[placeholder="What needs to be done?"i]
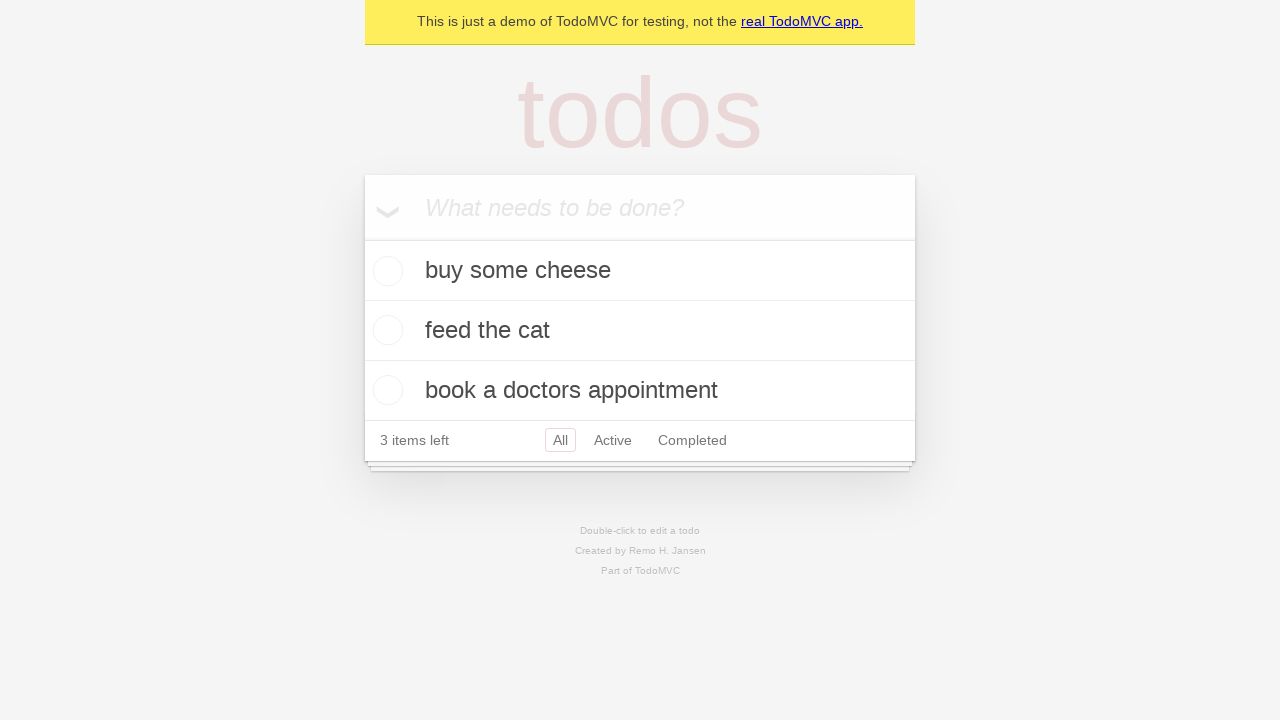

Verified that '3 items left' message is displayed
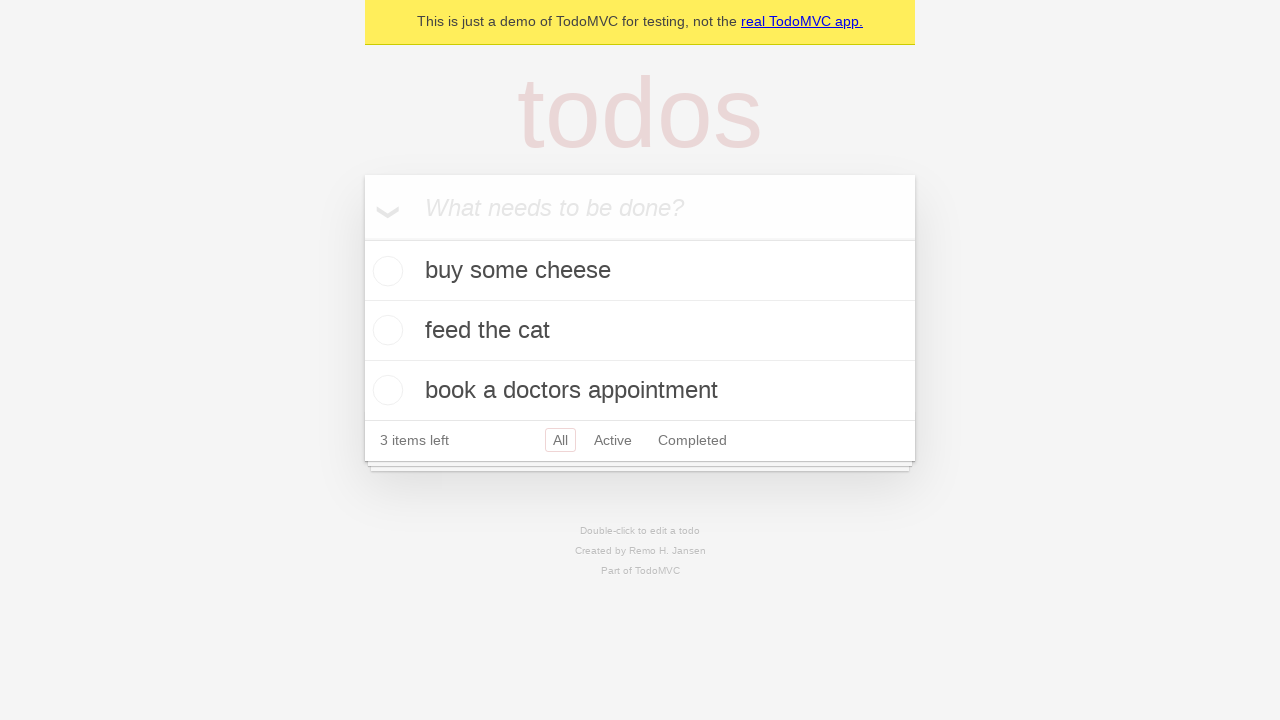

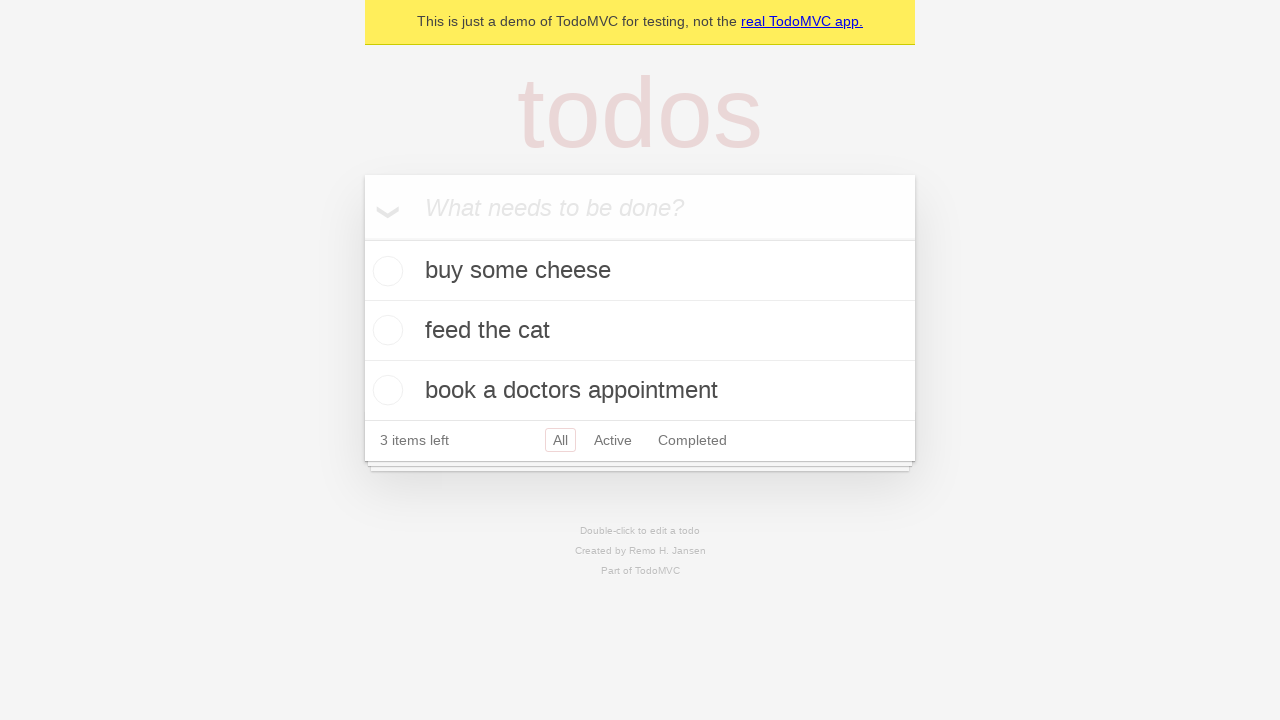